Navigates to a microblog website as part of demonstrating web testing setup

Starting URL: https://microblog-hwepgvgtb6hchvcf.westeurope-01.azurewebsites.net/

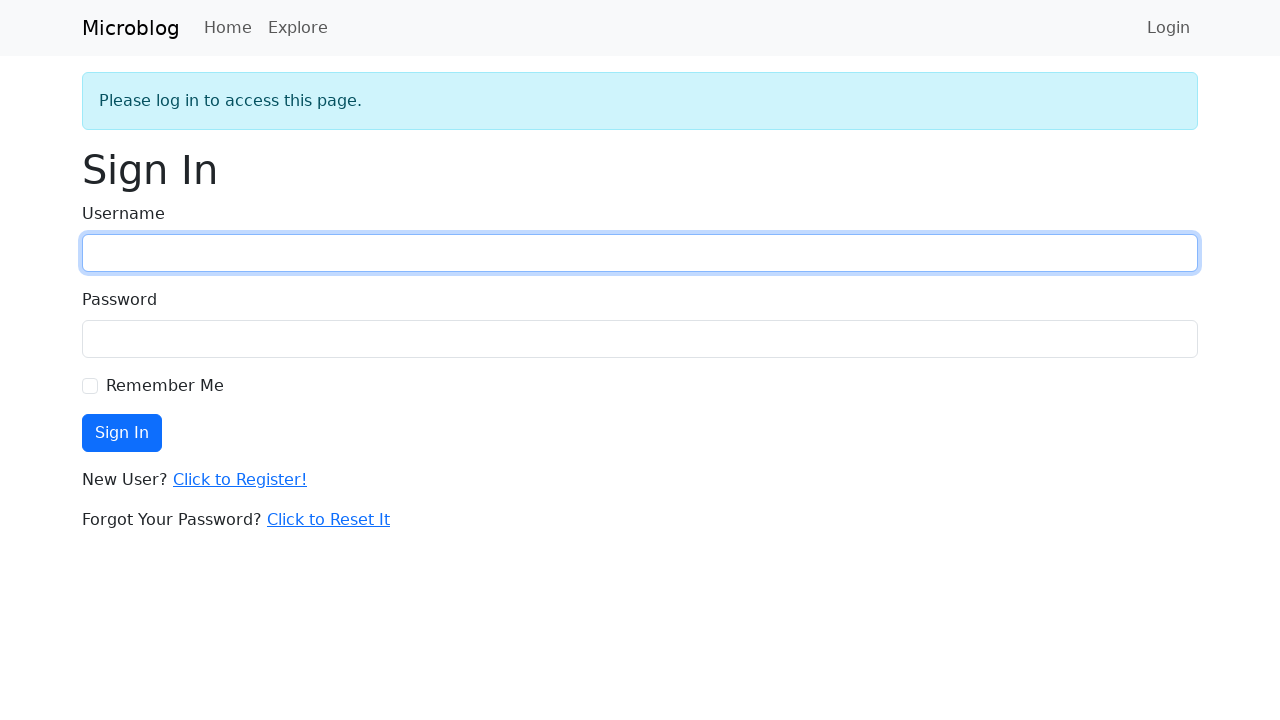

Navigated to microblog website
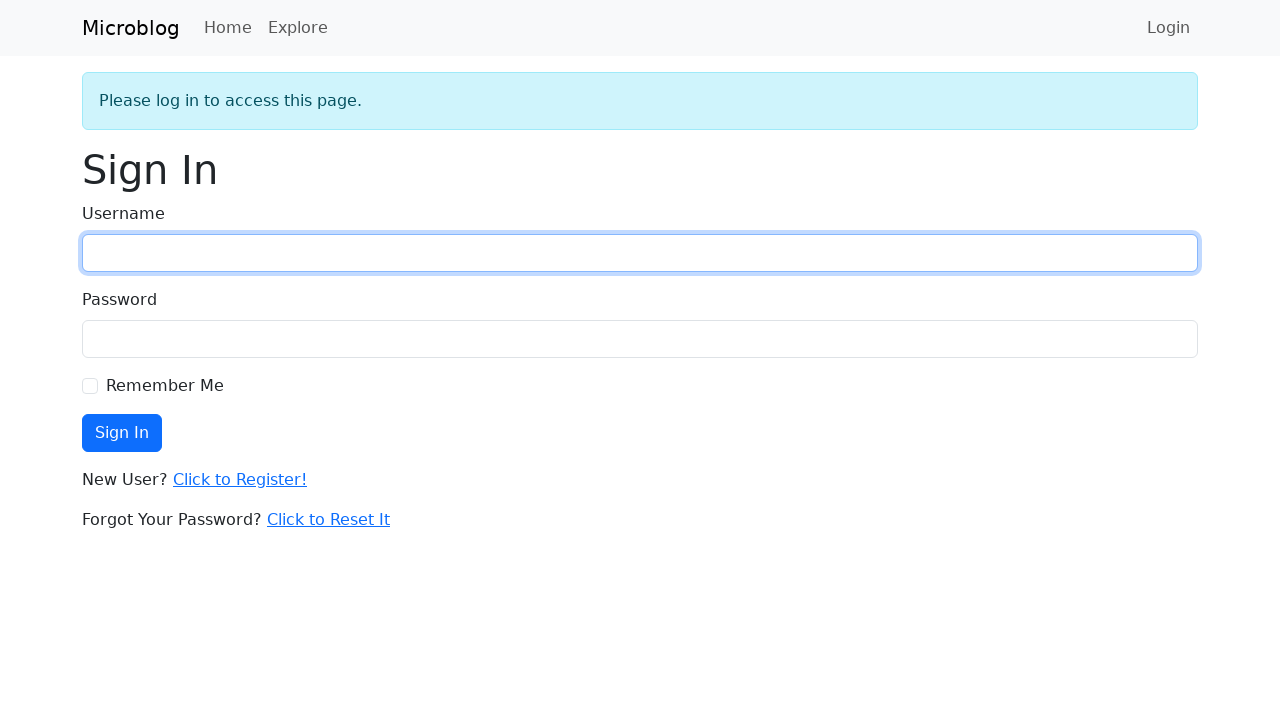

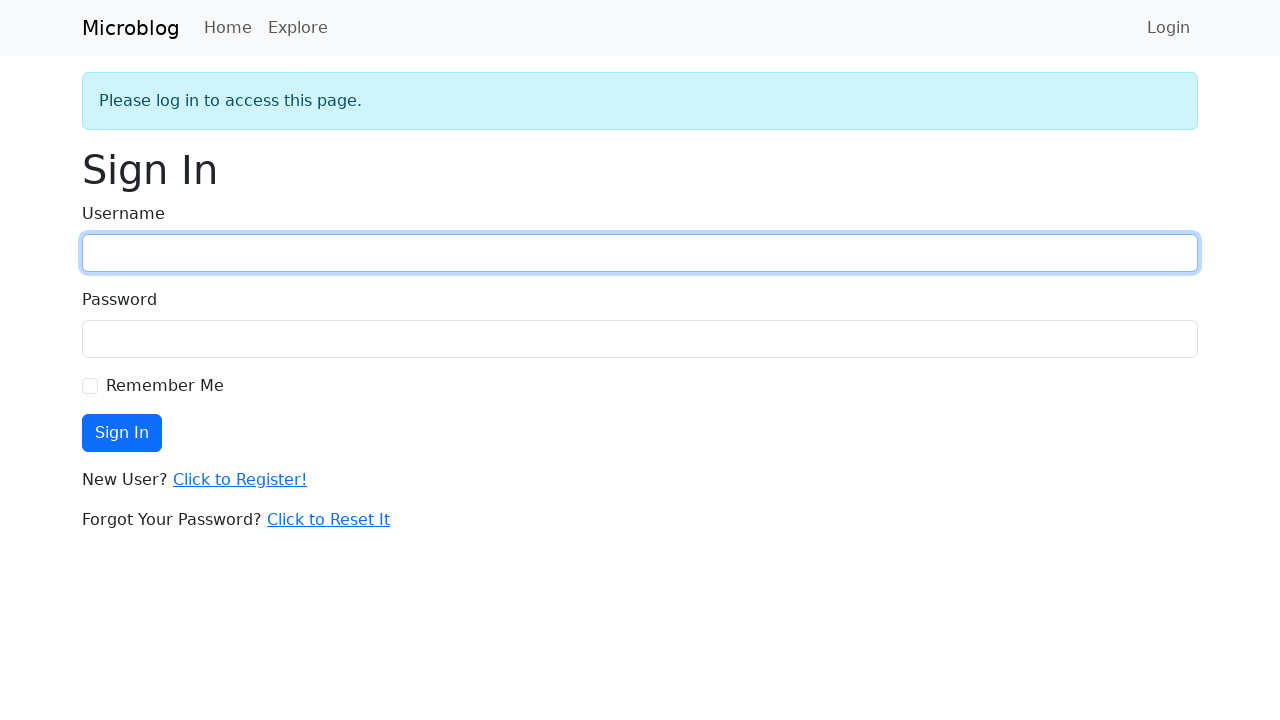